Tests filtering to show all items by clicking the All link after viewing other filters

Starting URL: https://demo.playwright.dev/todomvc

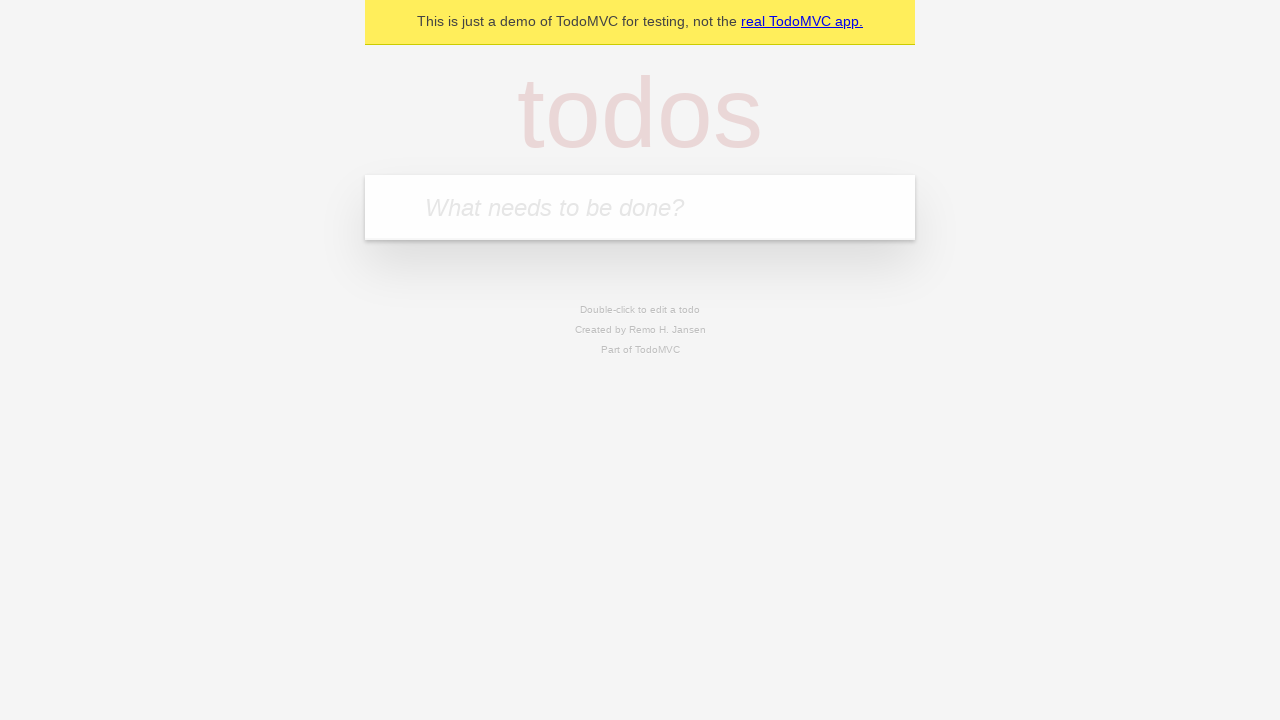

Filled todo input with 'buy some cheese' on internal:attr=[placeholder="What needs to be done?"i]
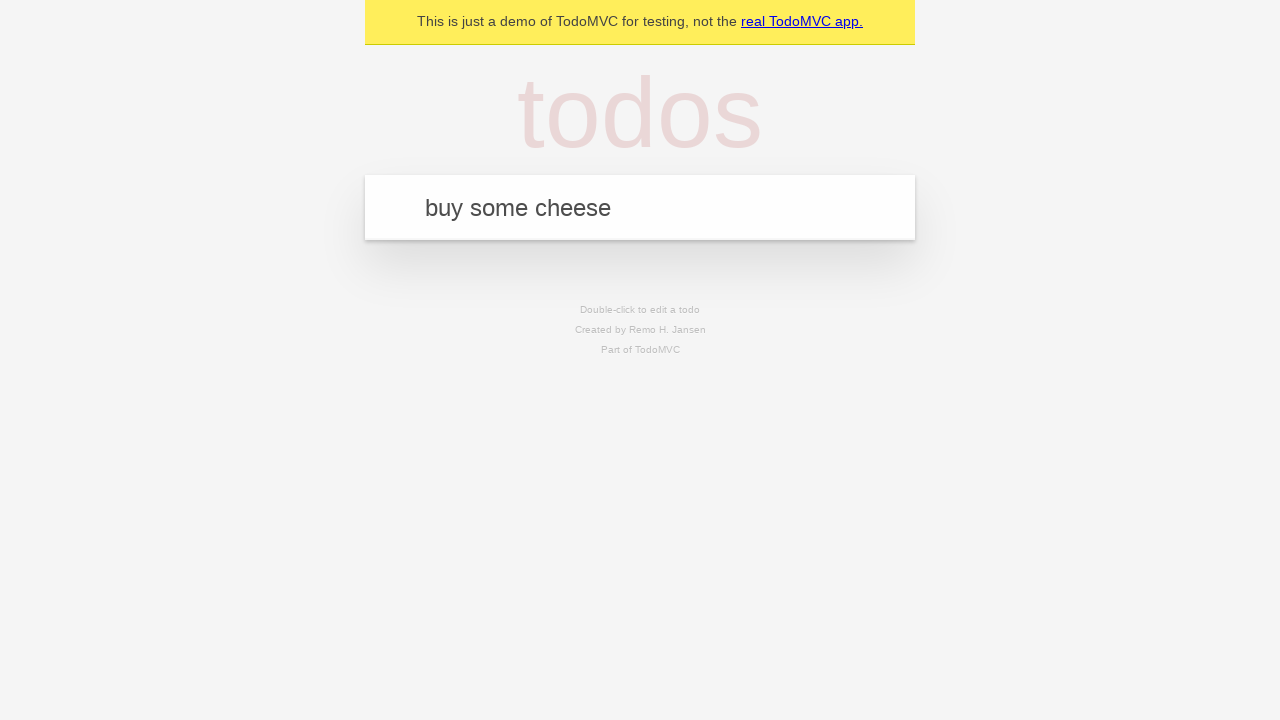

Pressed Enter to add first todo on internal:attr=[placeholder="What needs to be done?"i]
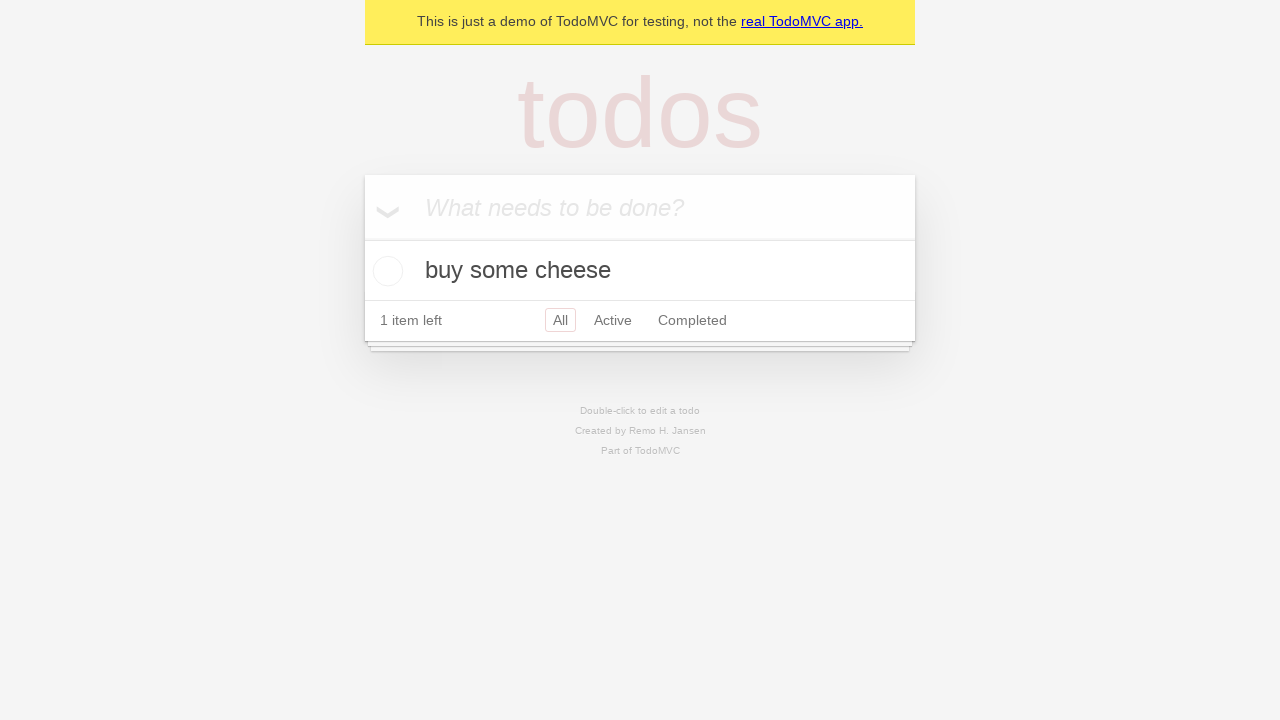

Filled todo input with 'feed the cat' on internal:attr=[placeholder="What needs to be done?"i]
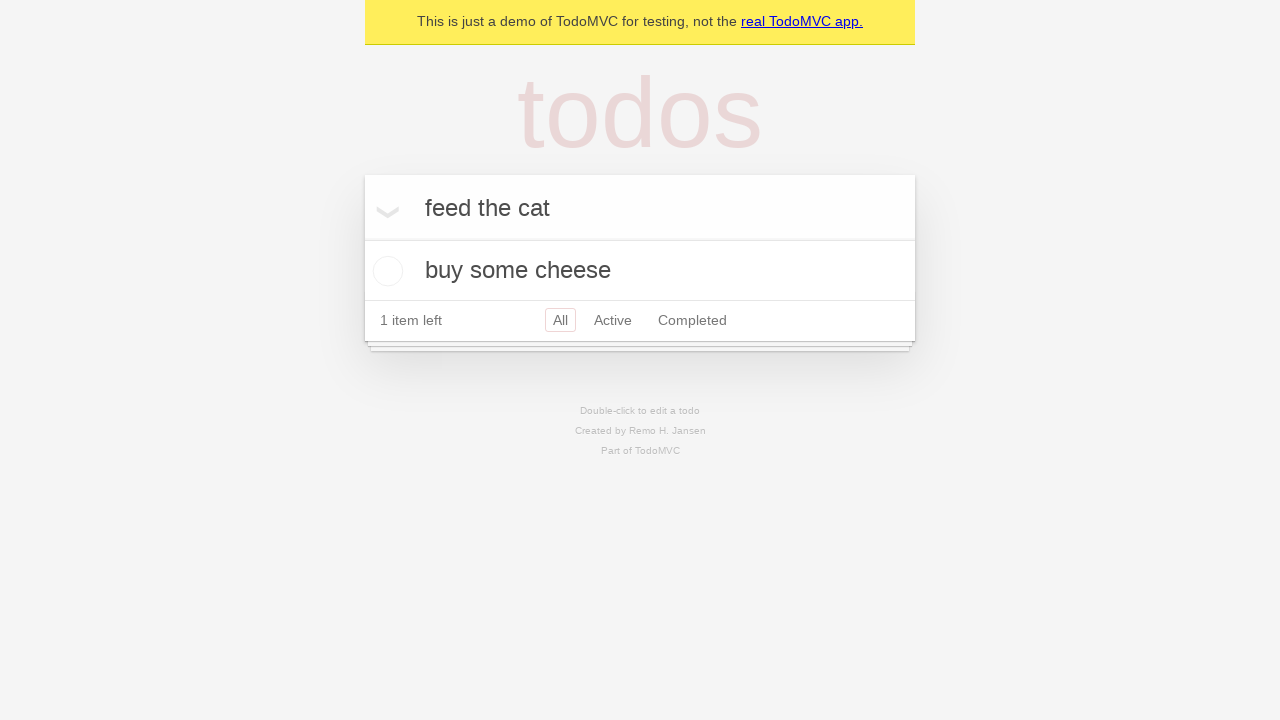

Pressed Enter to add second todo on internal:attr=[placeholder="What needs to be done?"i]
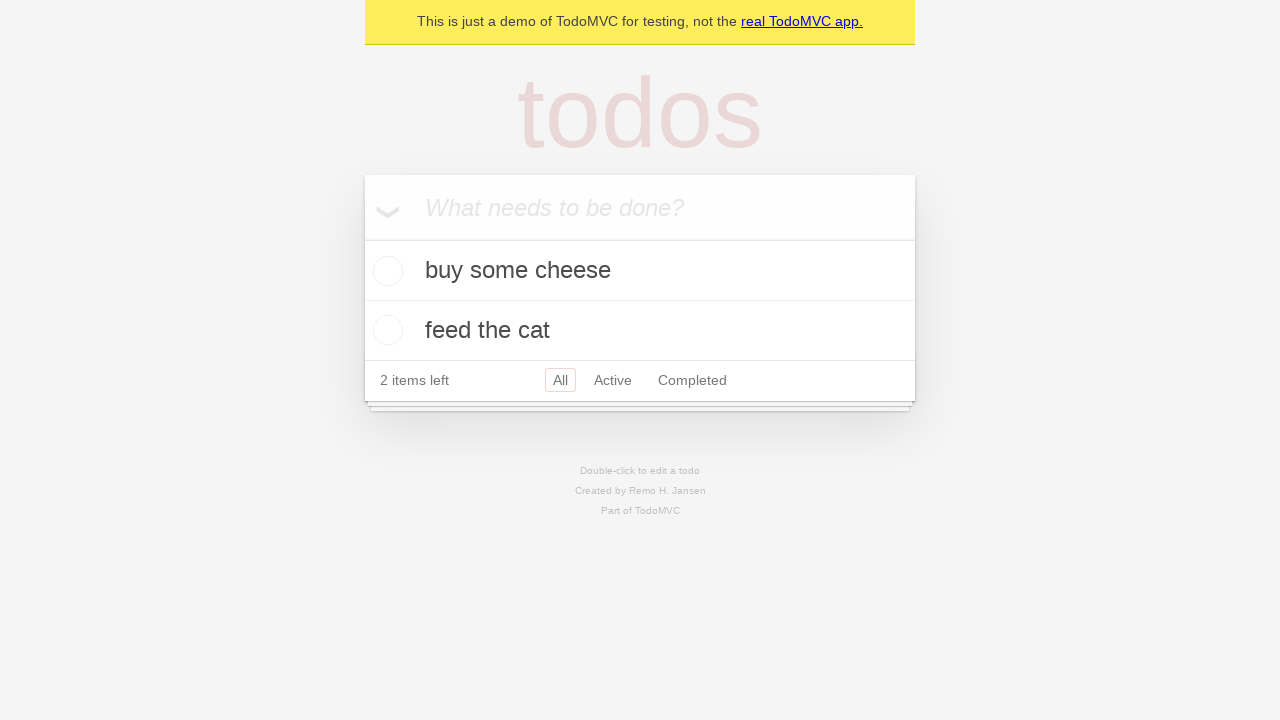

Filled todo input with 'book a doctors appointment' on internal:attr=[placeholder="What needs to be done?"i]
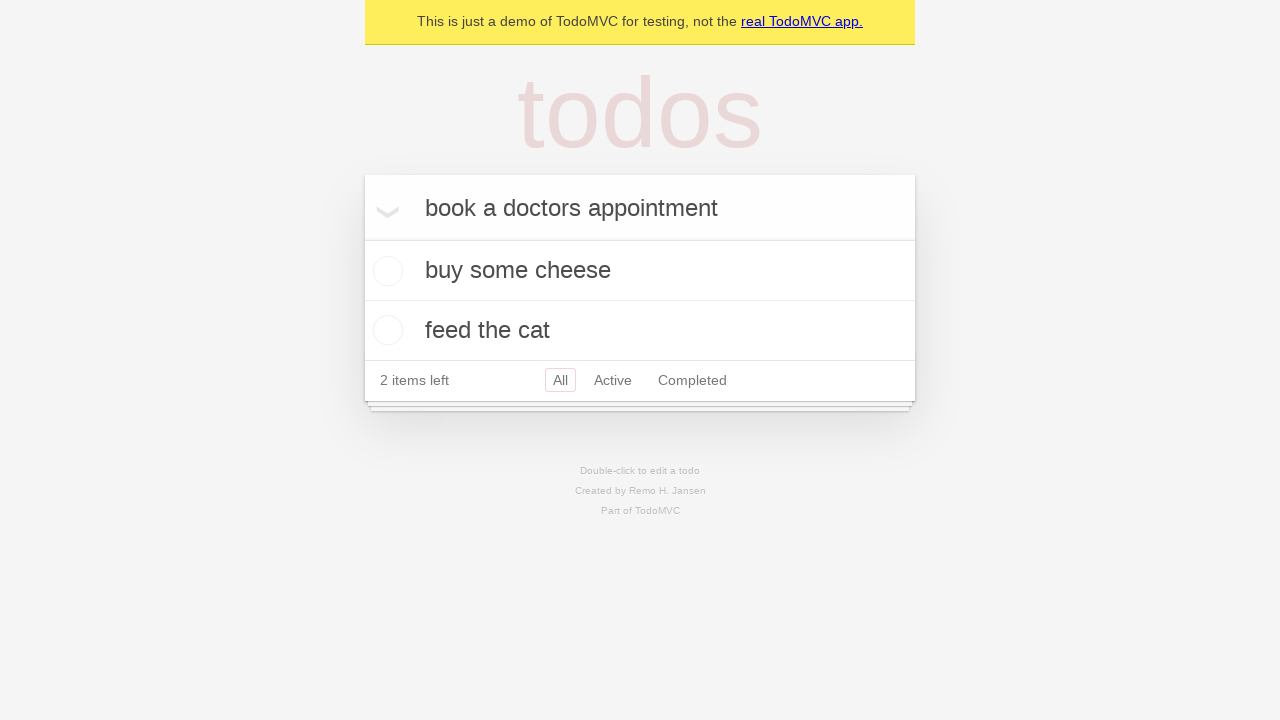

Pressed Enter to add third todo on internal:attr=[placeholder="What needs to be done?"i]
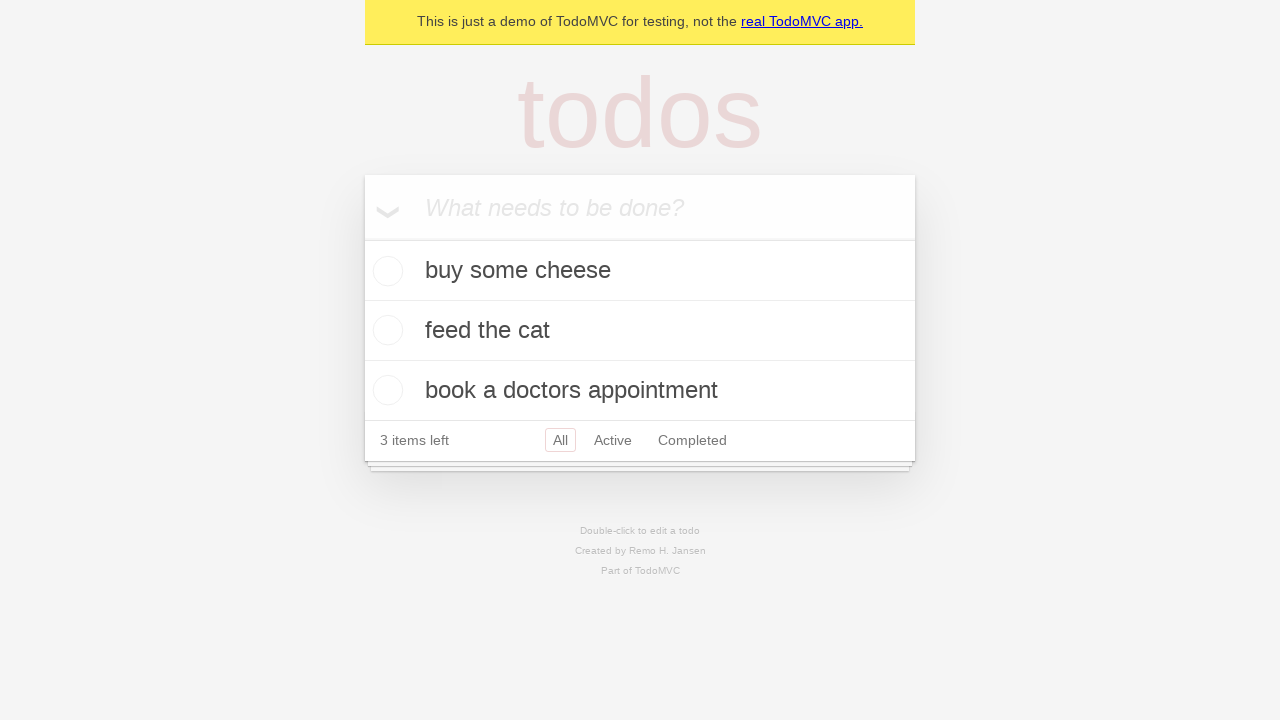

Waited for todos to be saved in localStorage
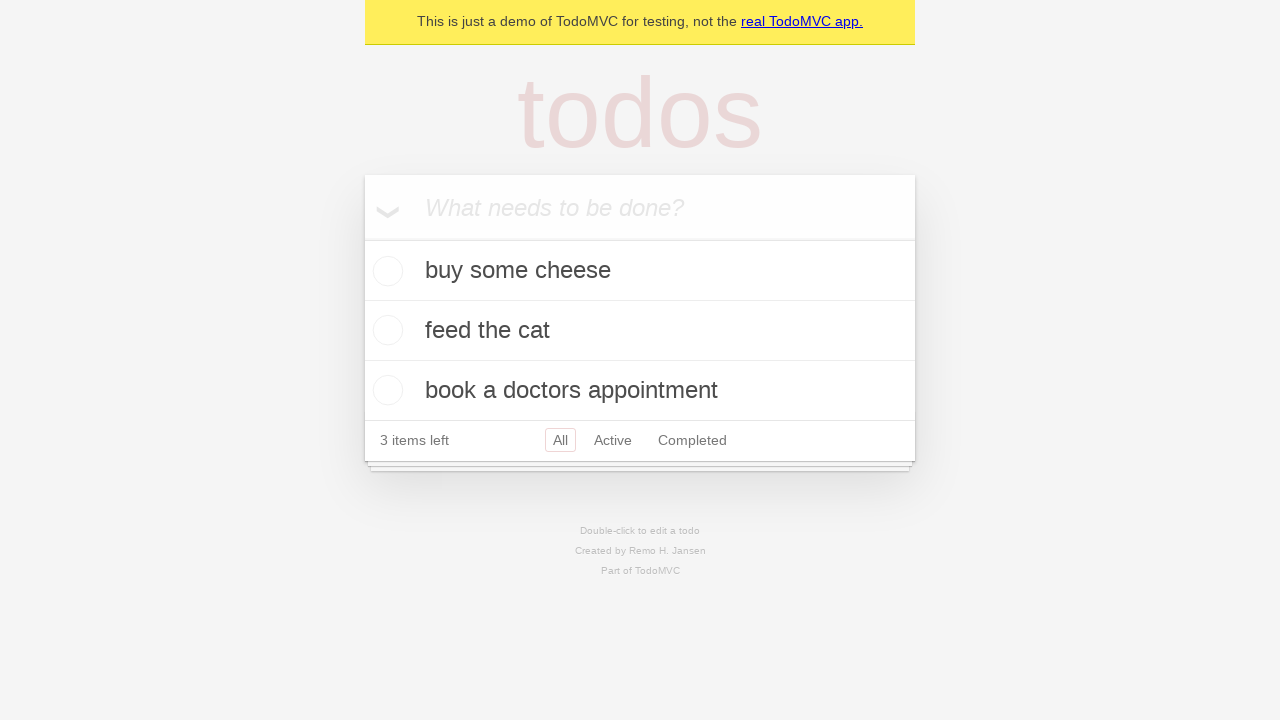

Checked the second todo item at (385, 330) on internal:testid=[data-testid="todo-item"s] >> nth=1 >> internal:role=checkbox
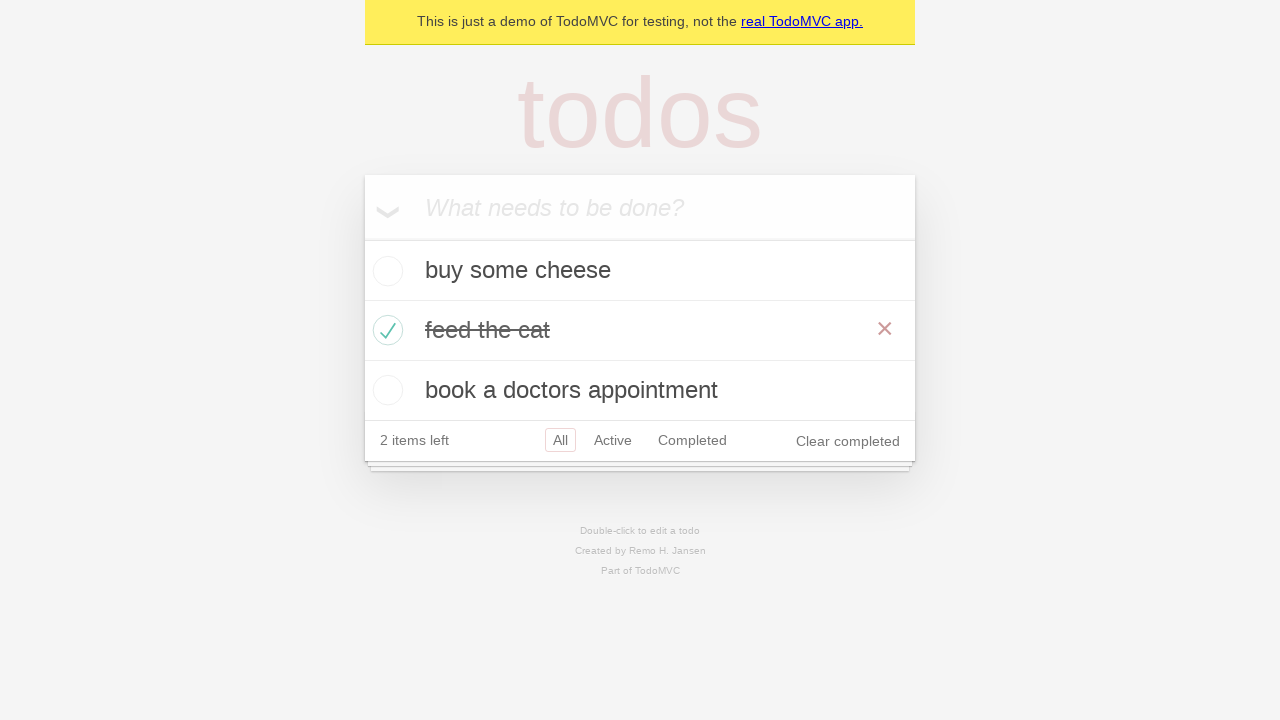

Waited for completion state to be saved in localStorage
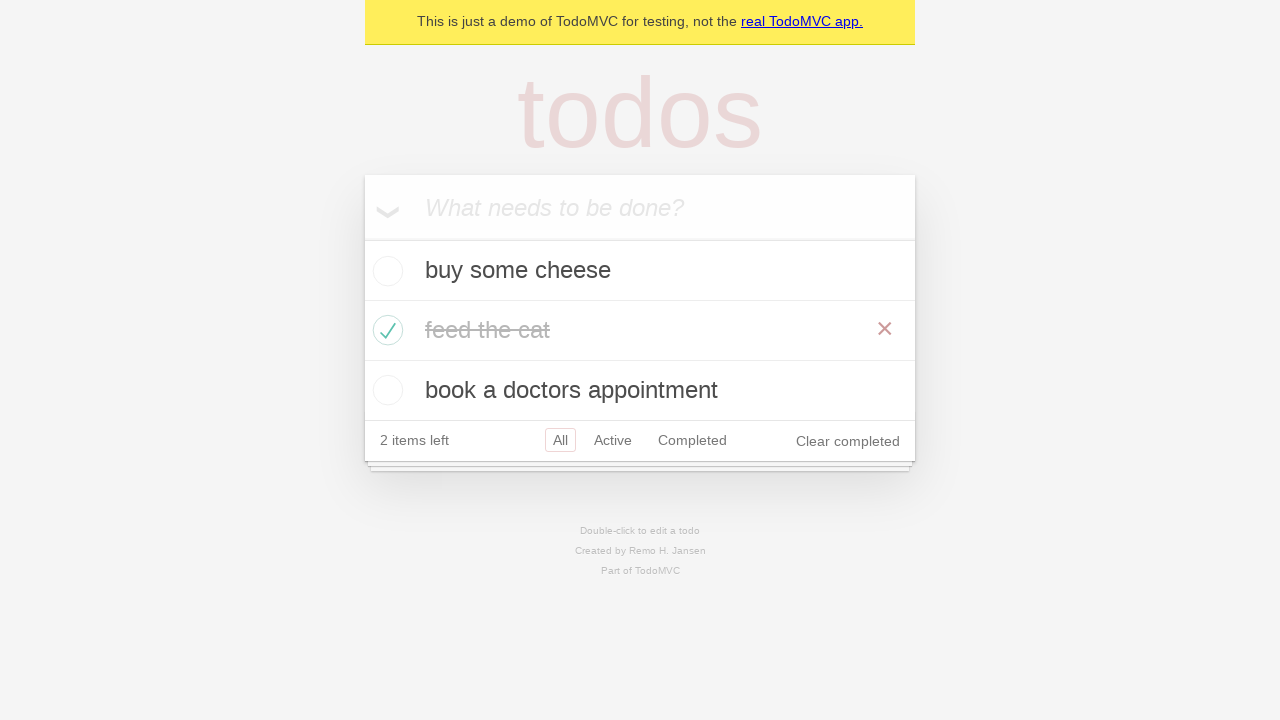

Clicked Active filter link at (613, 440) on internal:role=link[name="Active"i]
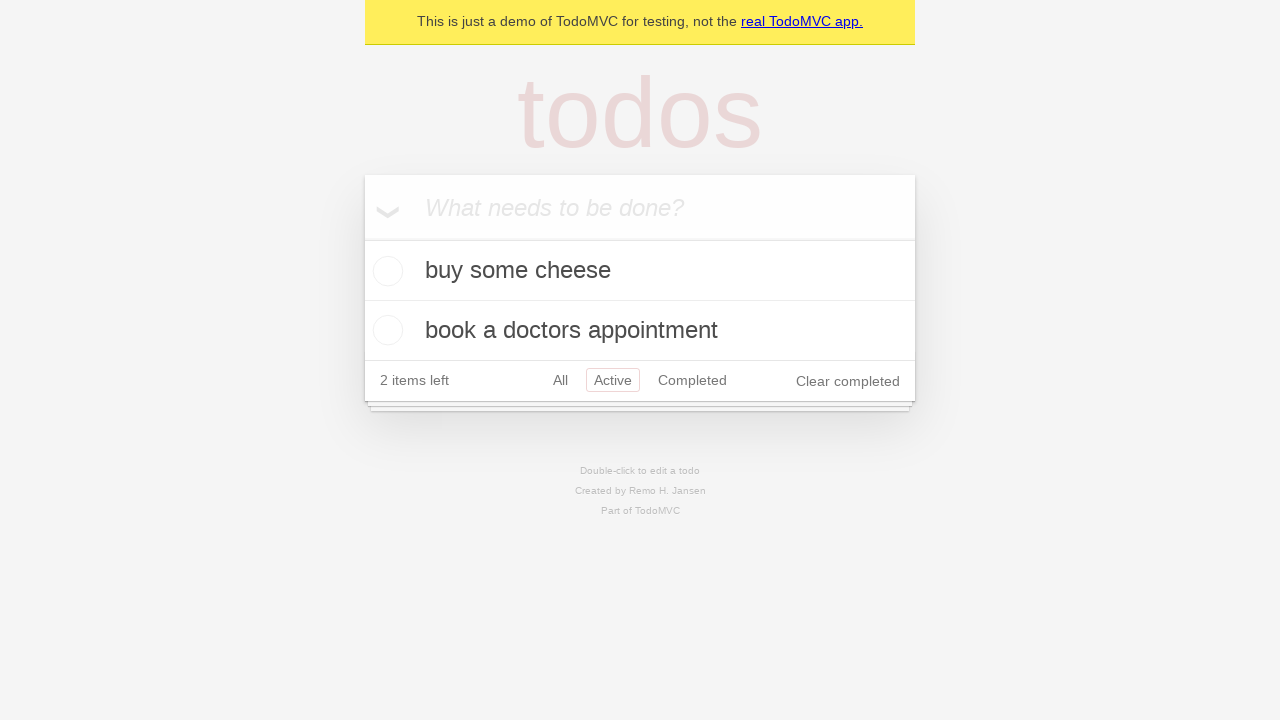

Clicked Completed filter link at (692, 380) on internal:role=link[name="Completed"i]
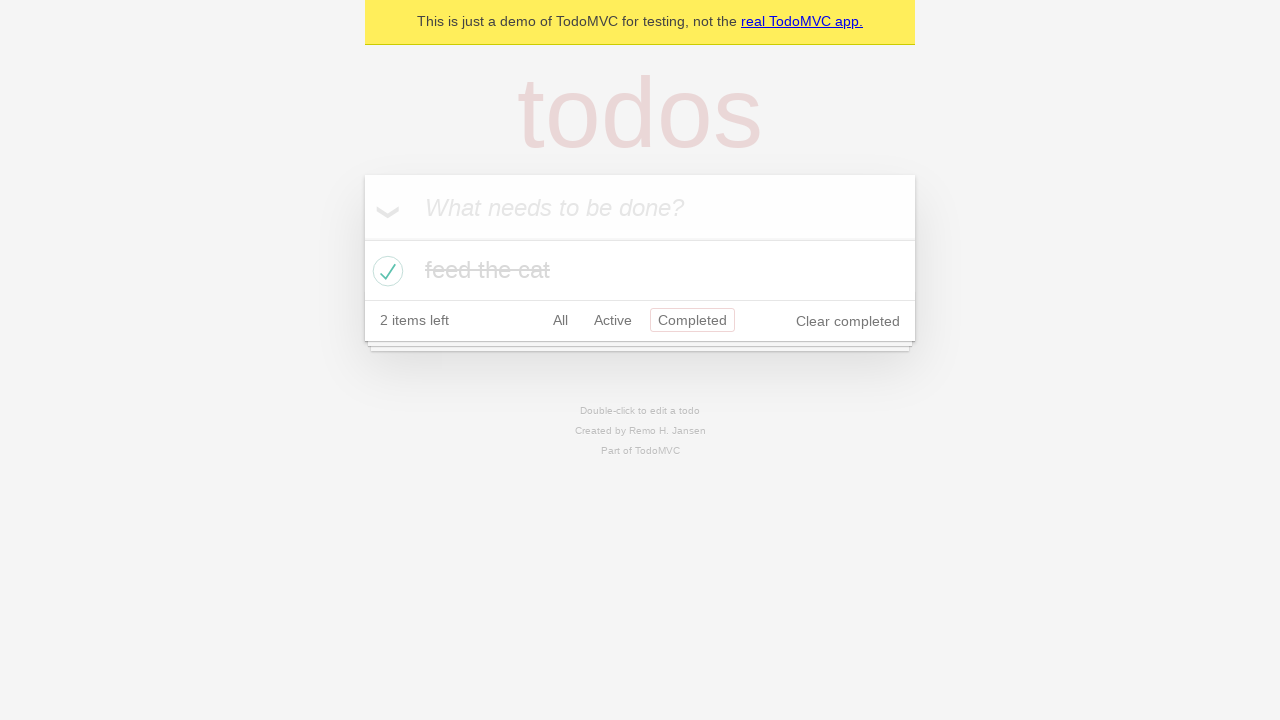

Clicked All filter link to display all items at (560, 320) on internal:role=link[name="All"i]
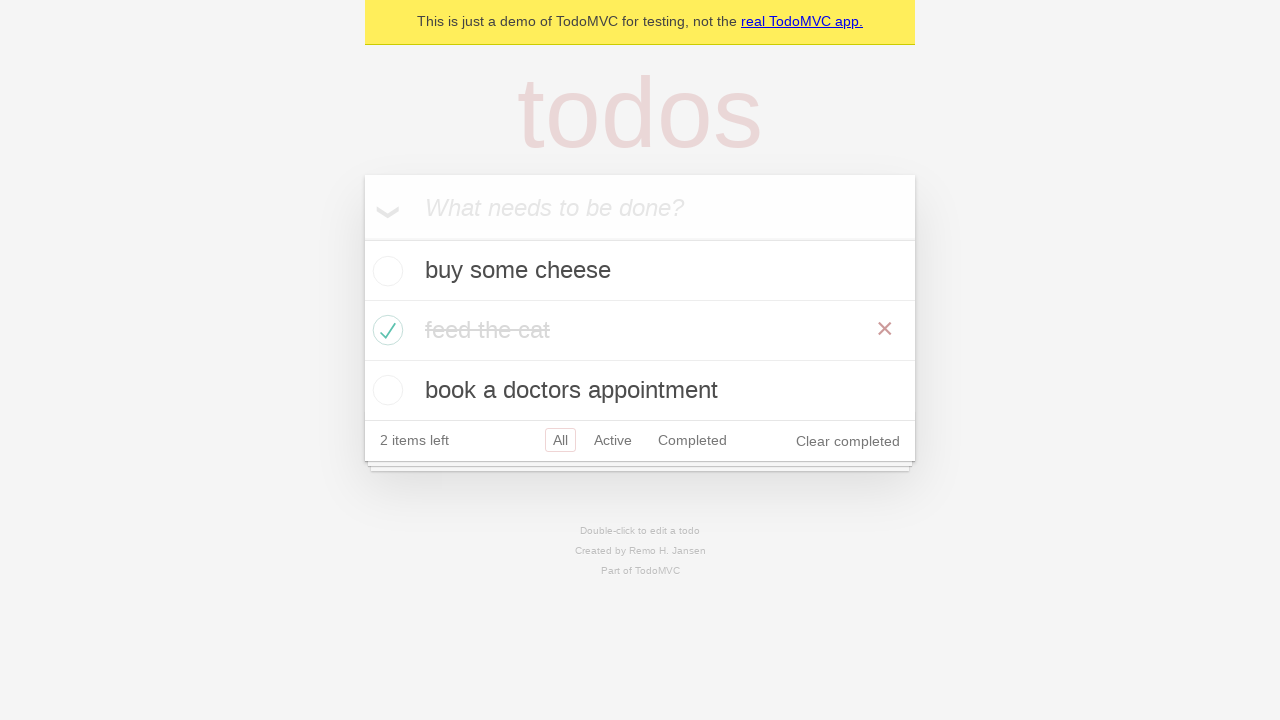

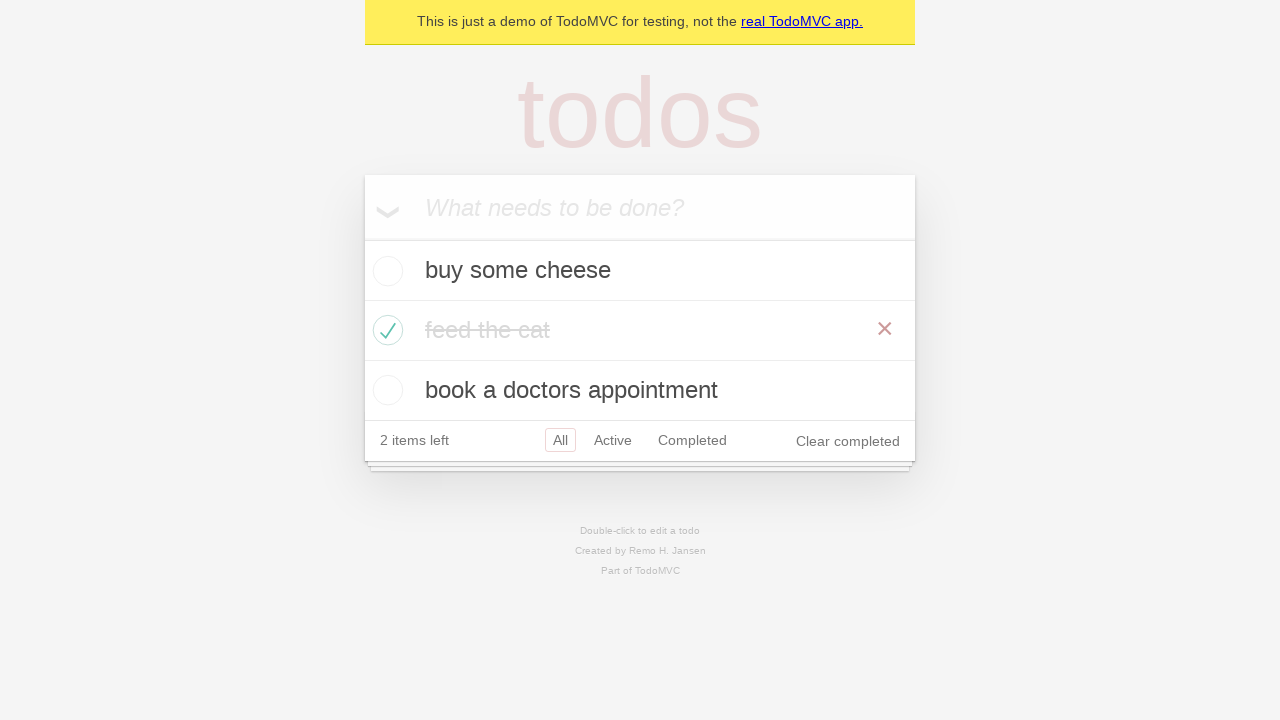